Navigates to the BuyMe search page and scrolls to the bottom of the page to verify scroll functionality and visibility of bottom elements

Starting URL: https://buyme.co.il/search

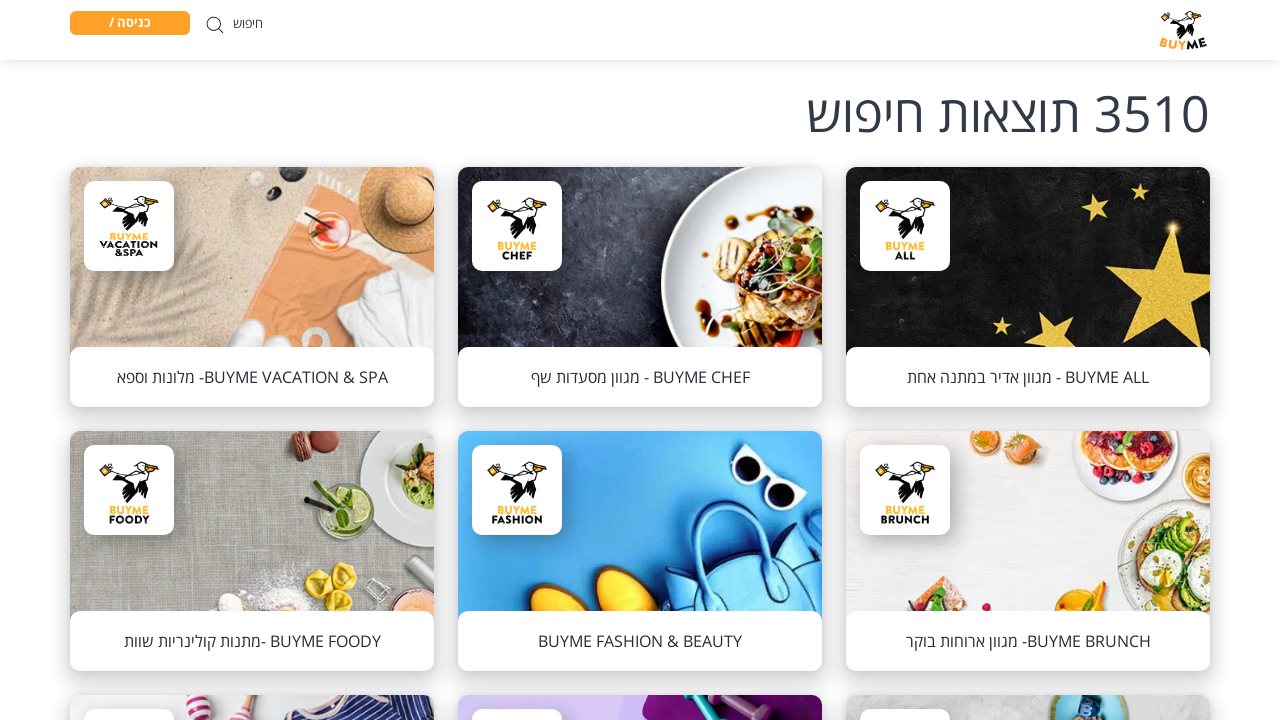

Navigated to BuyMe search page
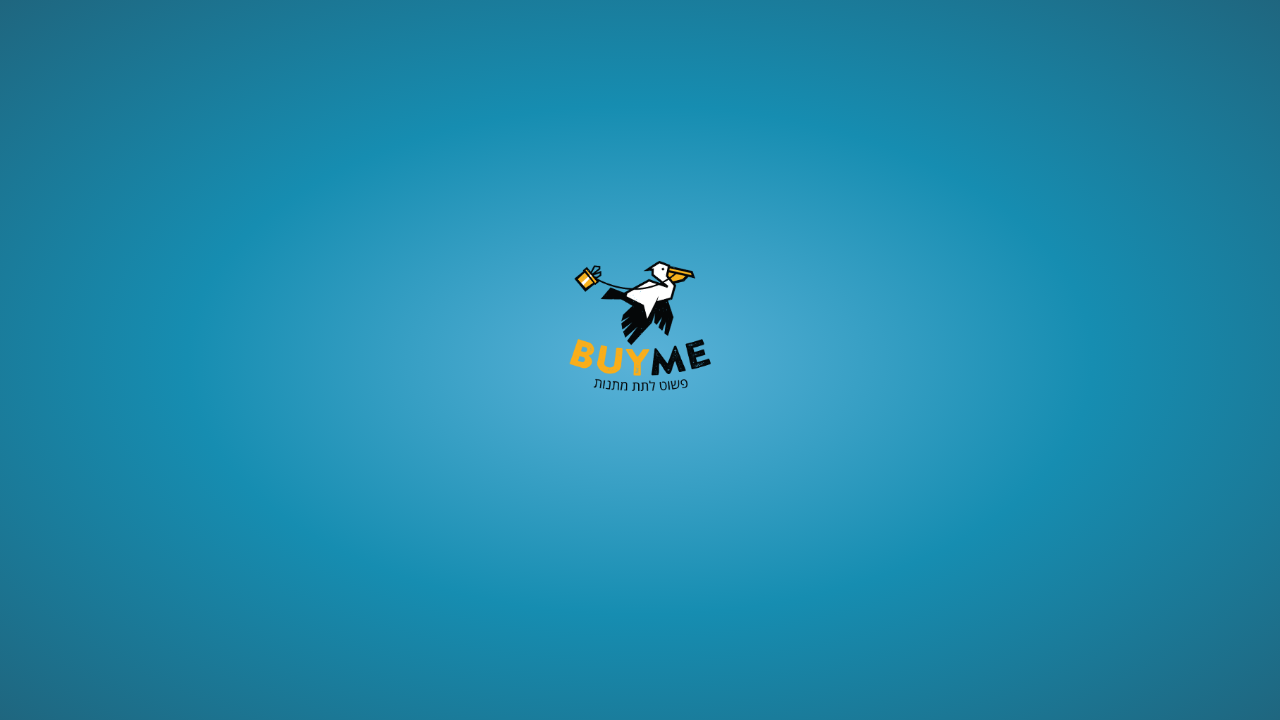

Scrolled to the bottom of the page
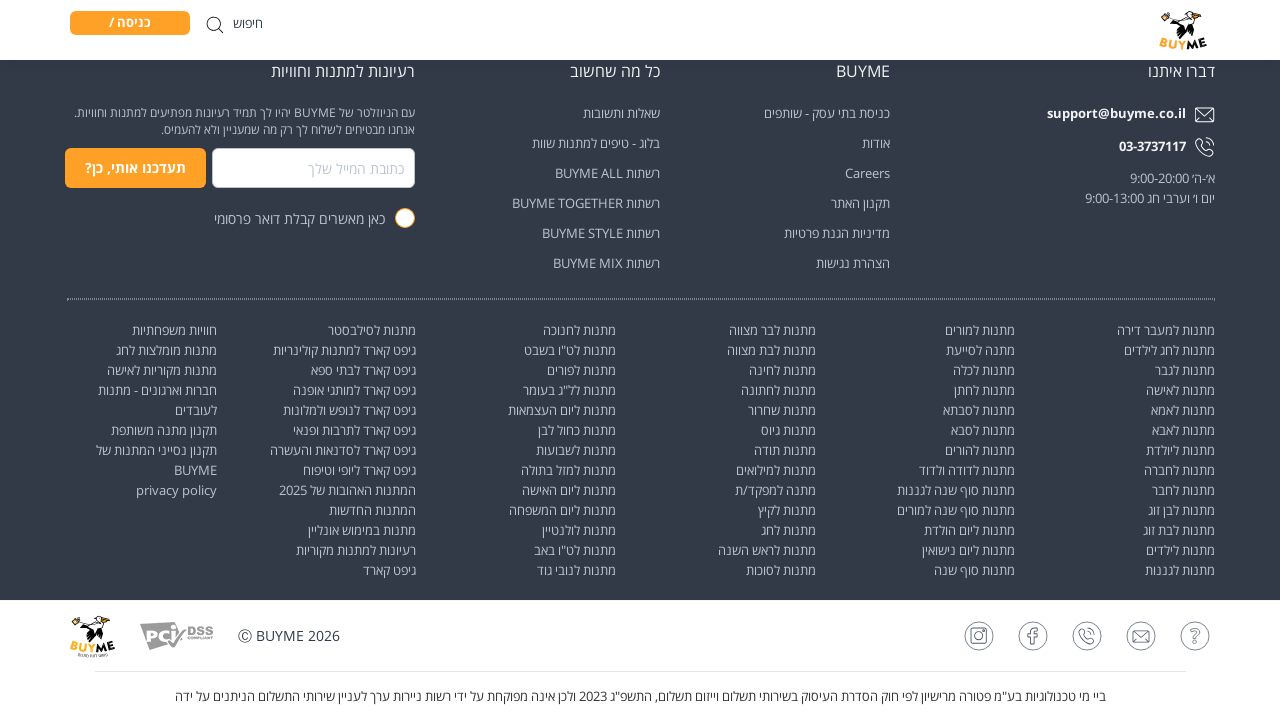

Waited for page scroll and bottom content to become visible
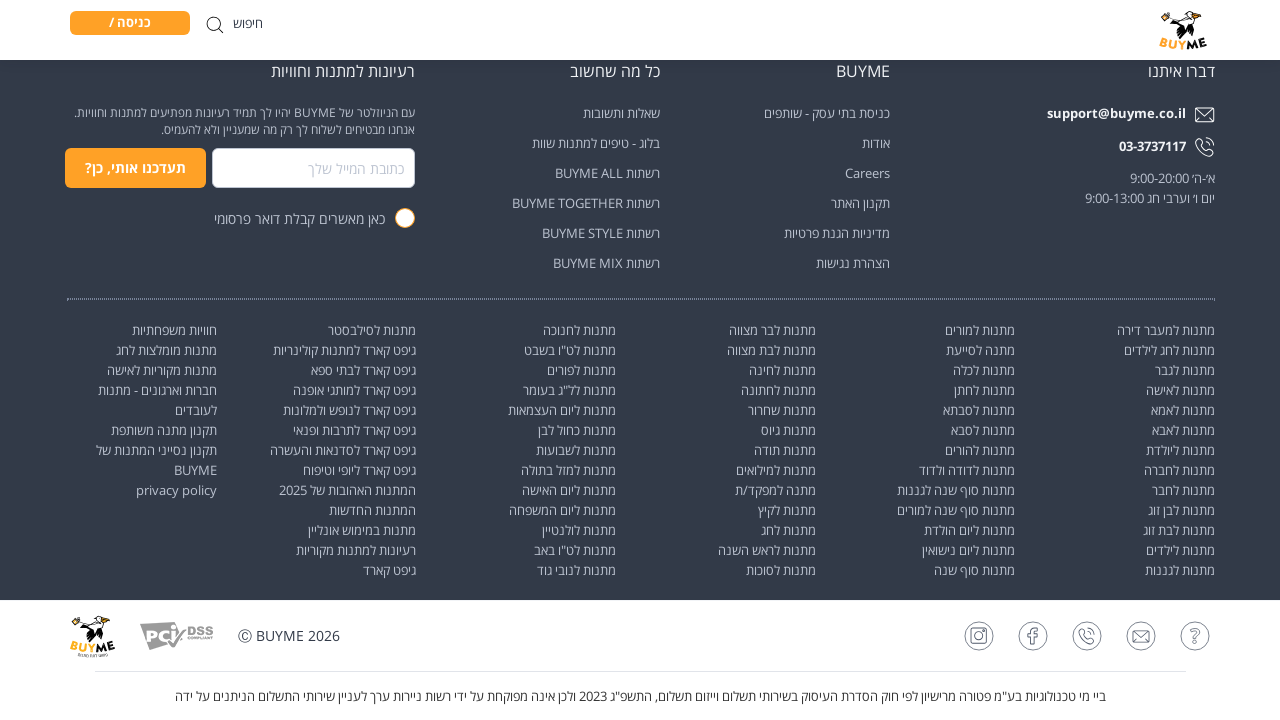

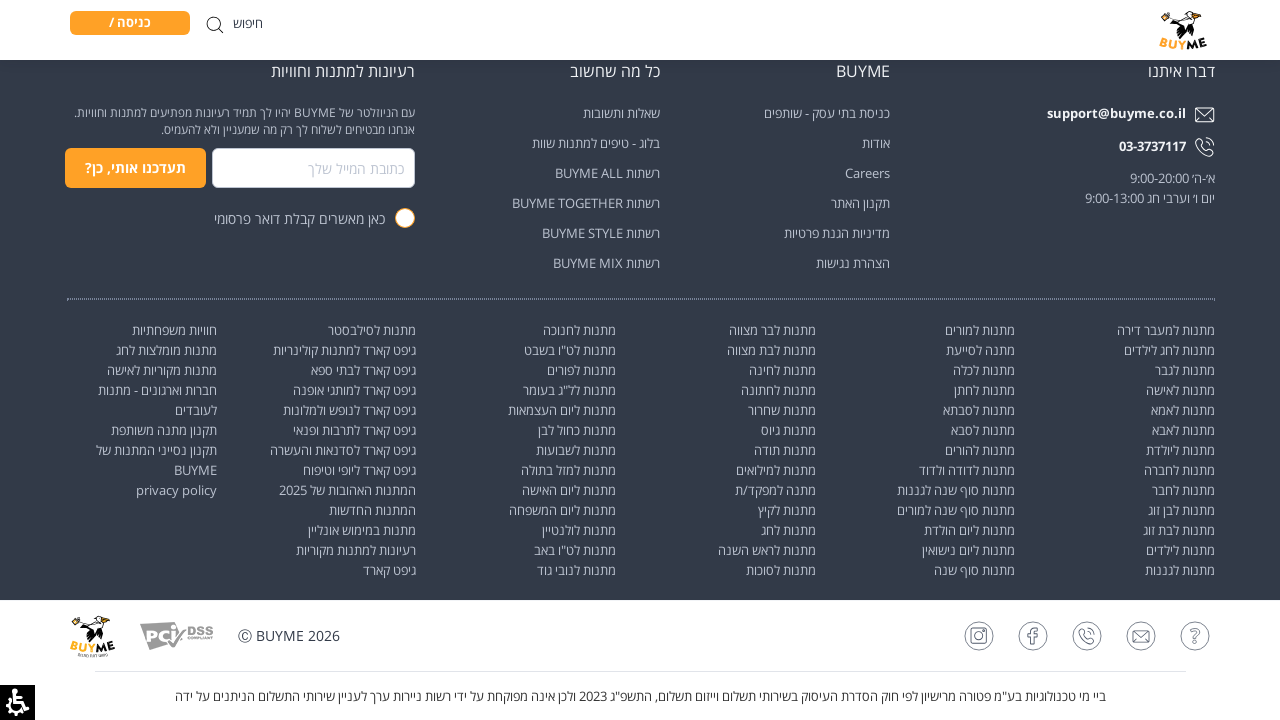